Tests navigation on a demo banking website by clicking the Online Banking menu and verifying that the online banking features section is displayed.

Starting URL: http://zero.webappsecurity.com/index.html

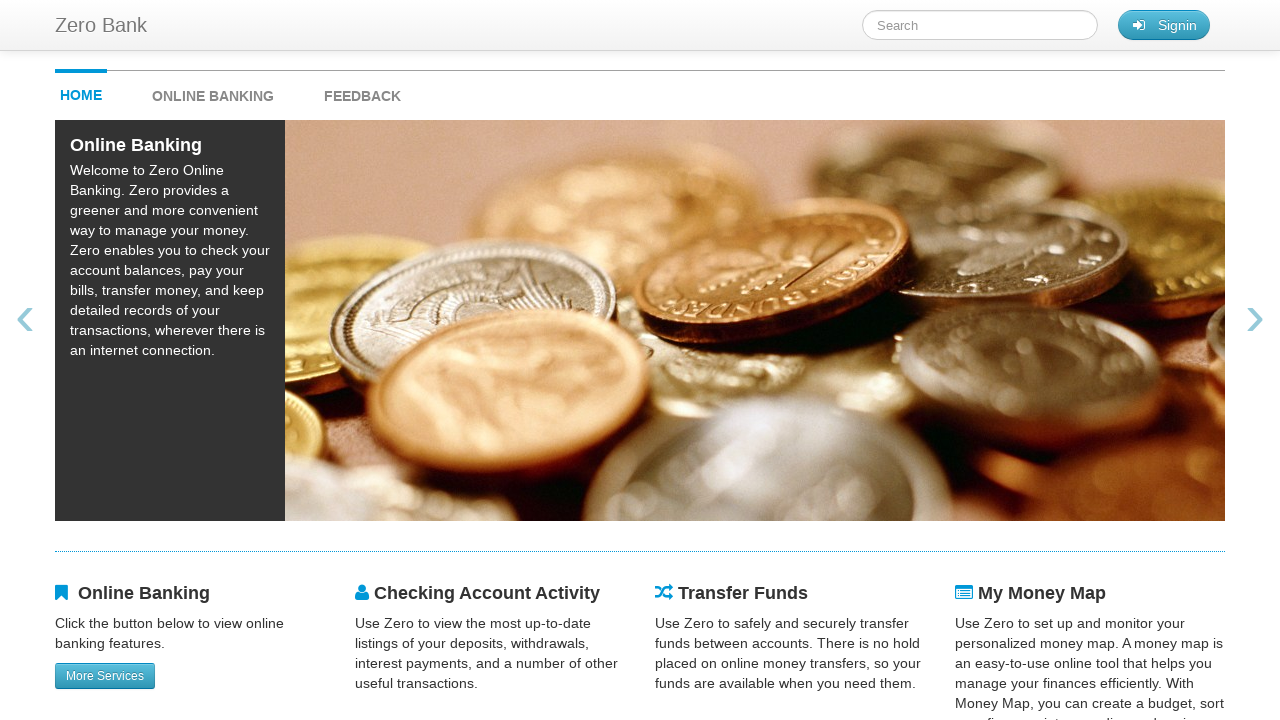

Clicked on the Online Banking menu at (233, 91) on #onlineBankingMenu
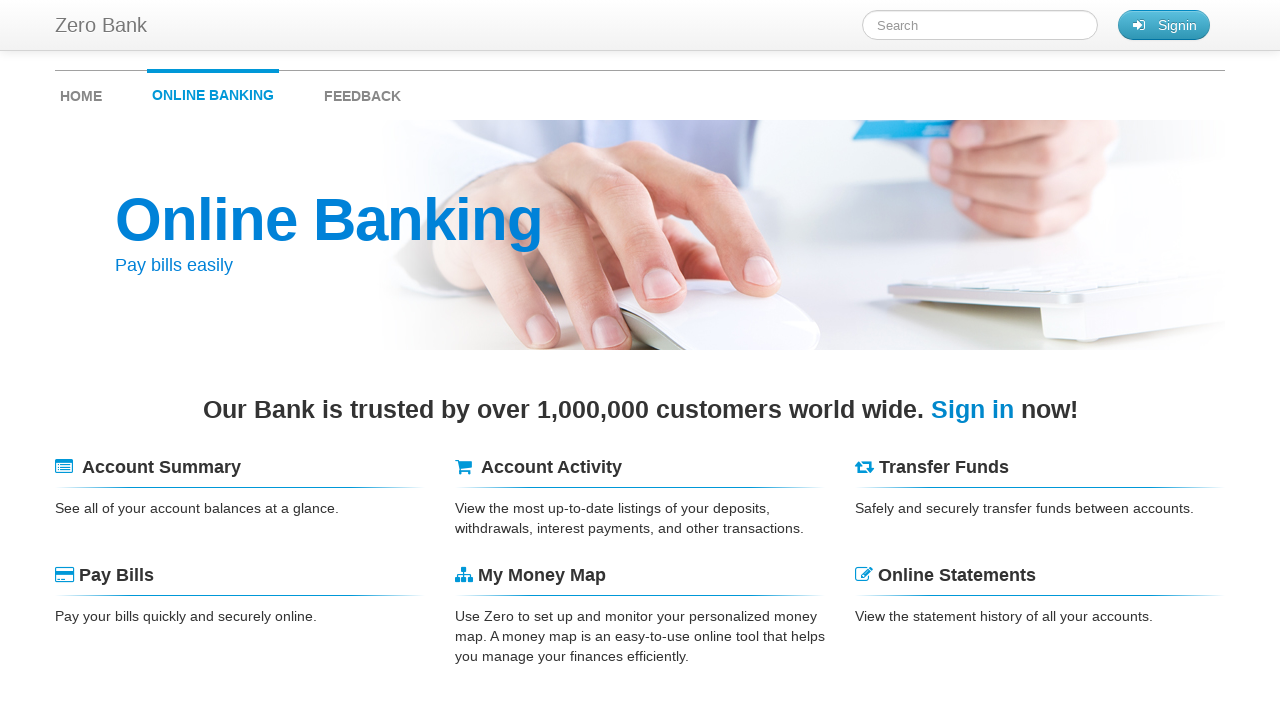

Online banking features section is now visible
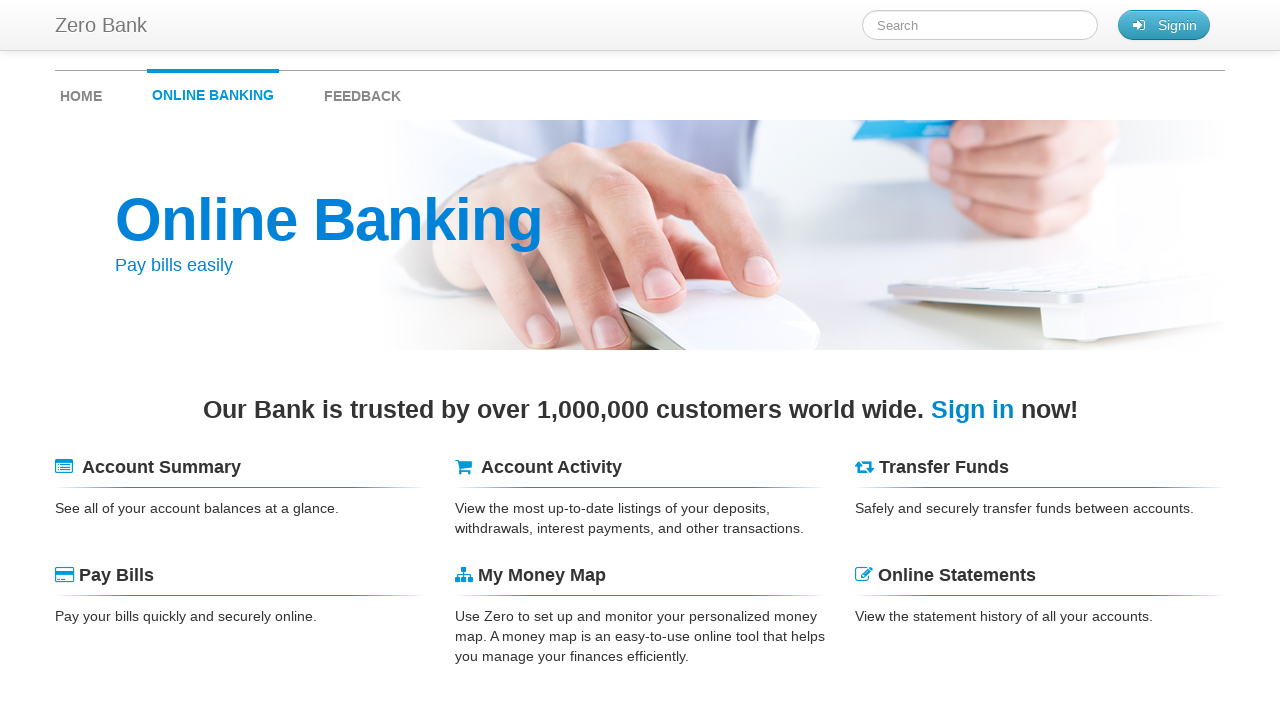

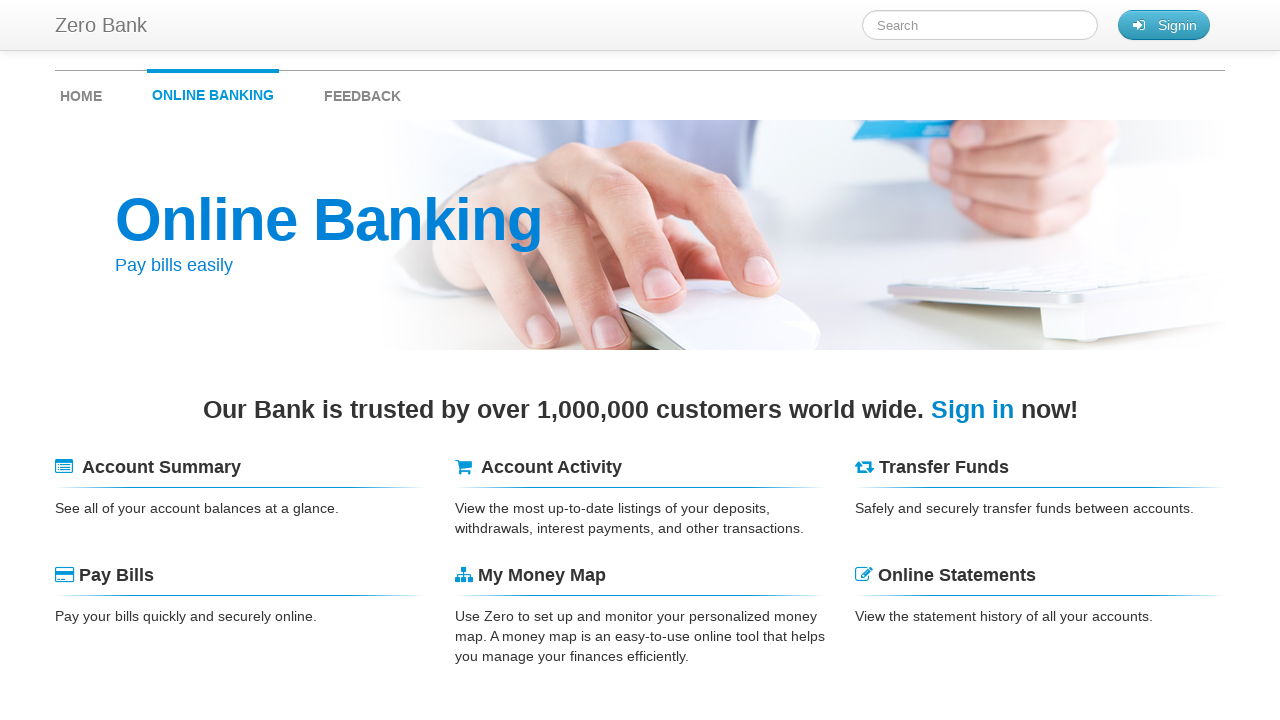